Tests handling a JavaScript prompt alert by entering text into the prompt input and accepting it

Starting URL: https://the-internet.herokuapp.com/javascript_alerts

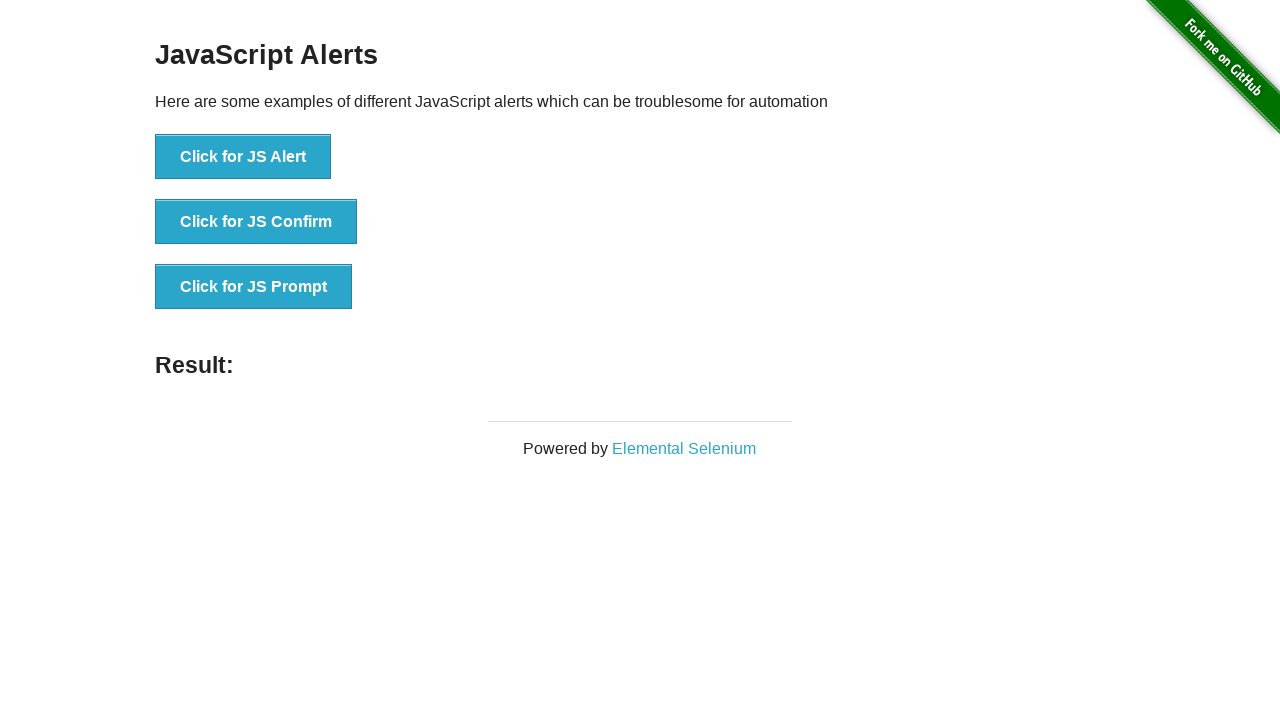

Set up dialog handler to accept prompt with text 'Welcome'
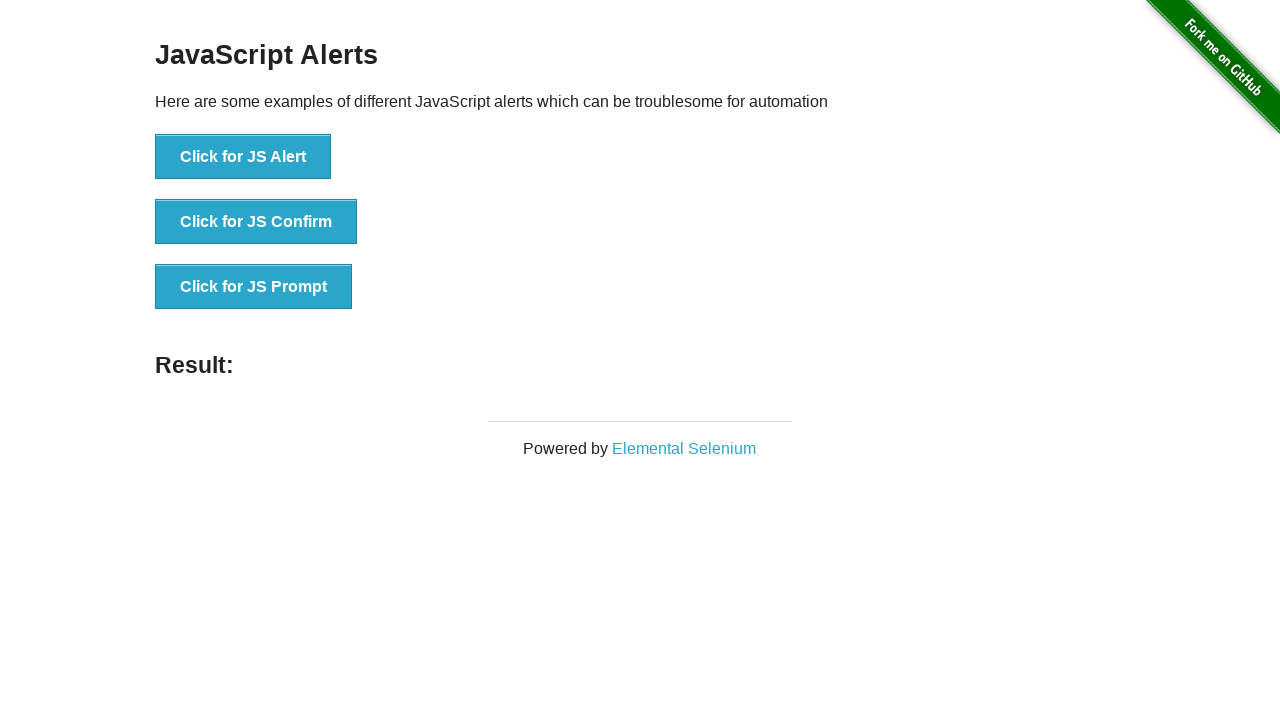

Clicked button to trigger prompt alert at (254, 287) on xpath=//button[@onclick='jsPrompt()']
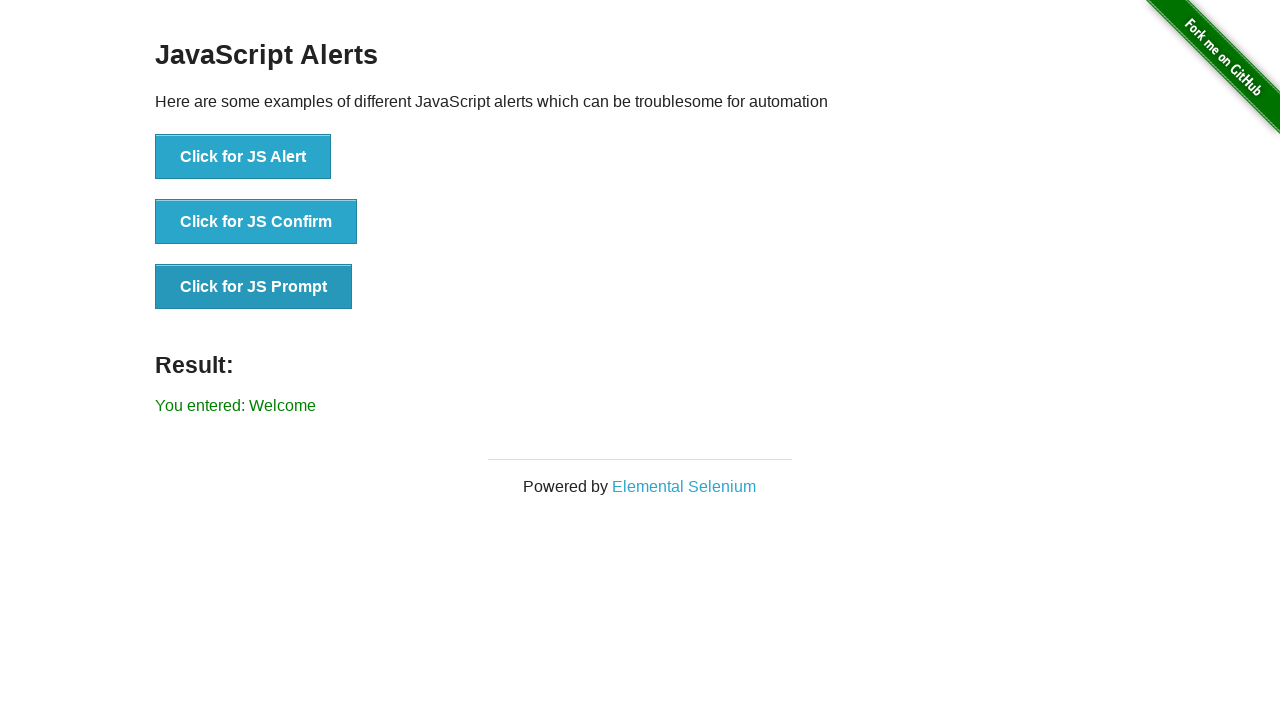

Result element appeared after handling prompt alert
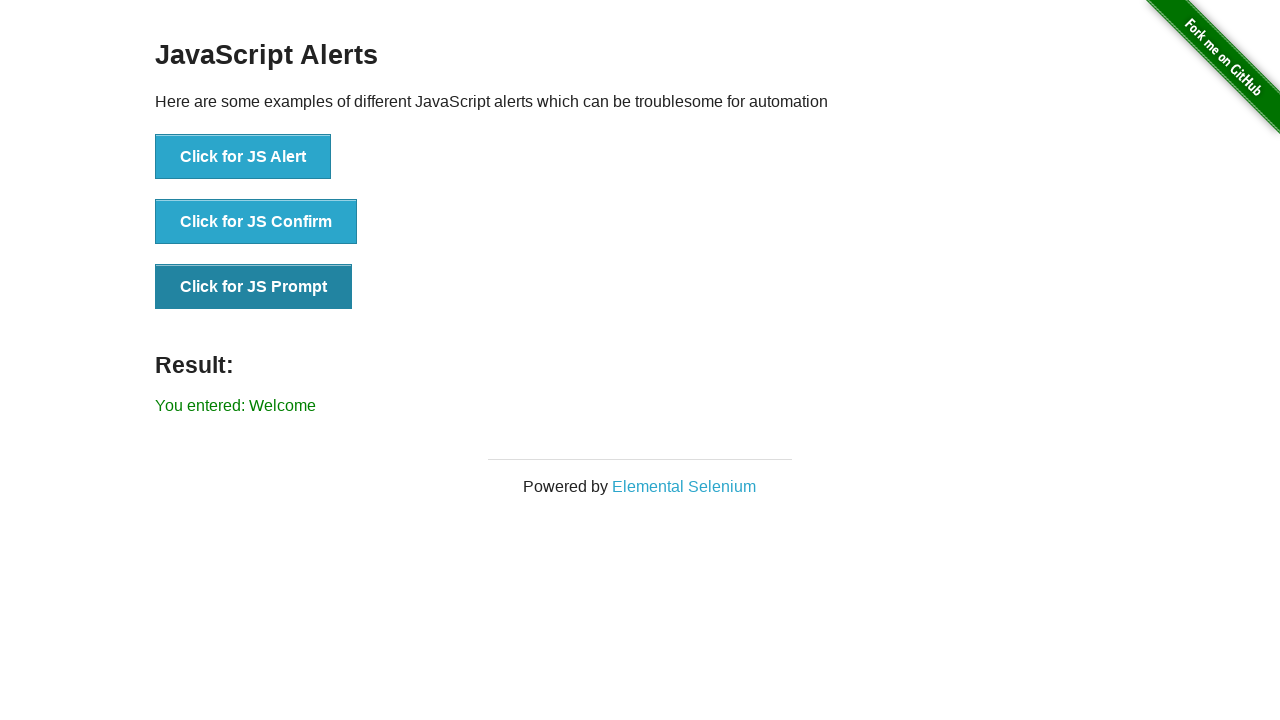

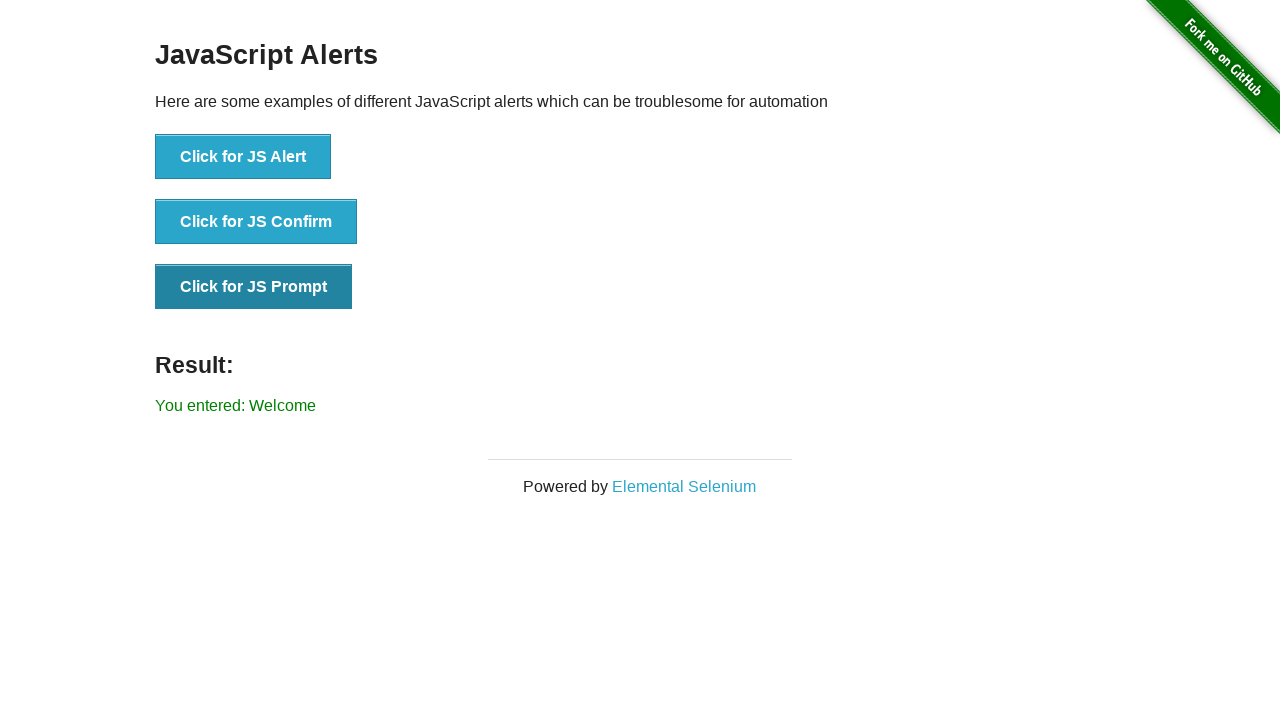